Navigates to automationbykrishna.com, clicks on basic elements and attempts to click on a dropdown

Starting URL: http://automationbykrishna.com/

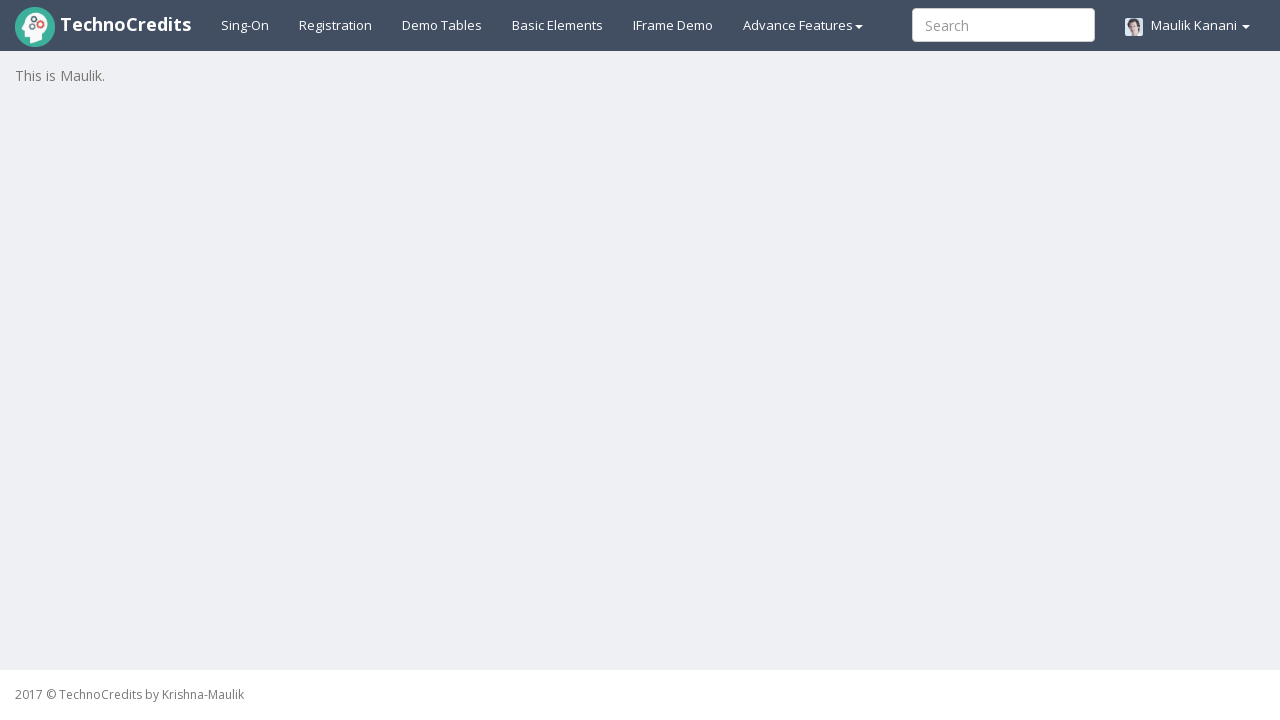

Navigated to automationbykrishna.com
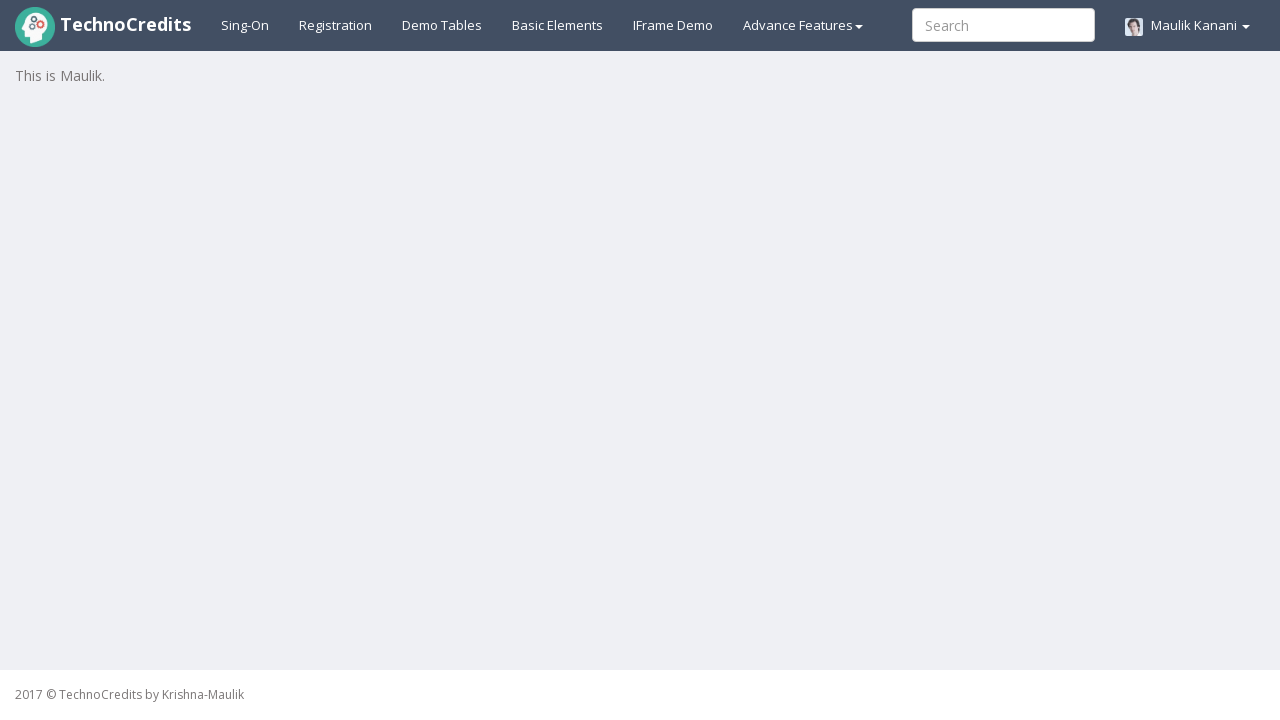

Clicked on basic elements section at (558, 25) on xpath=//*[@id='basicelements']
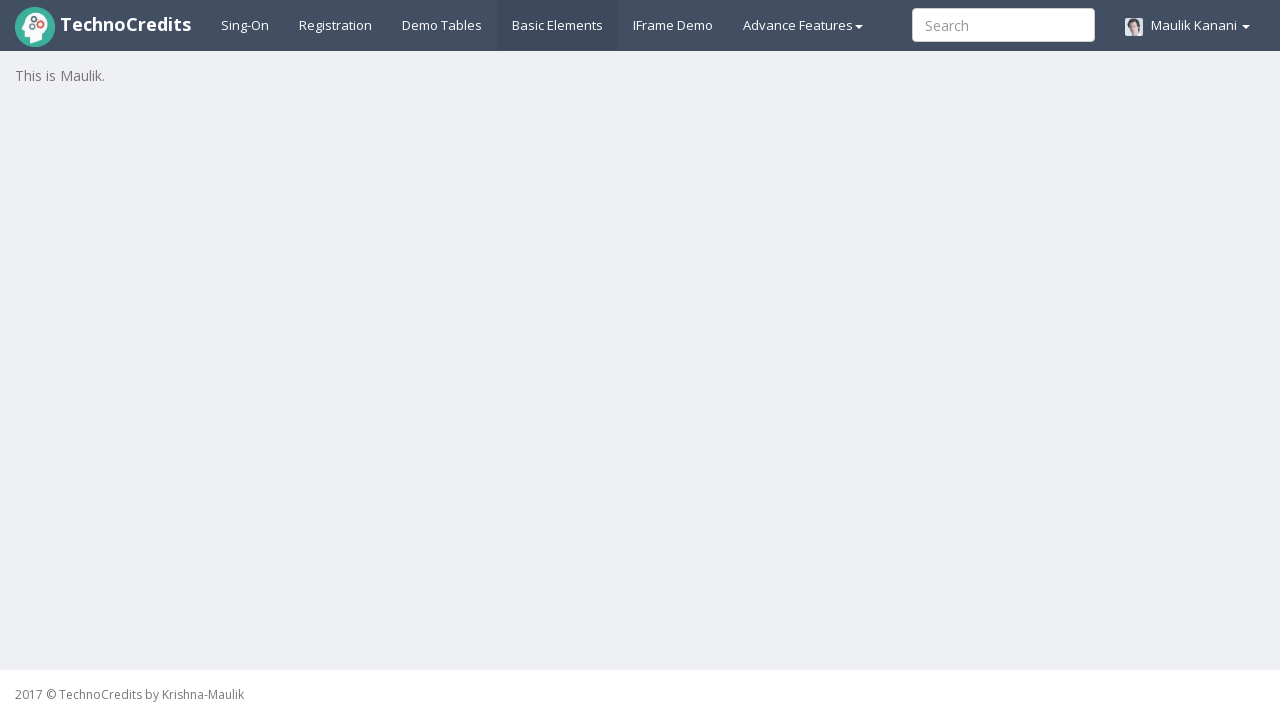

Attempted to click on dropdown element at (742, 360) on xpath=//select[@class='form-control m-bot15']
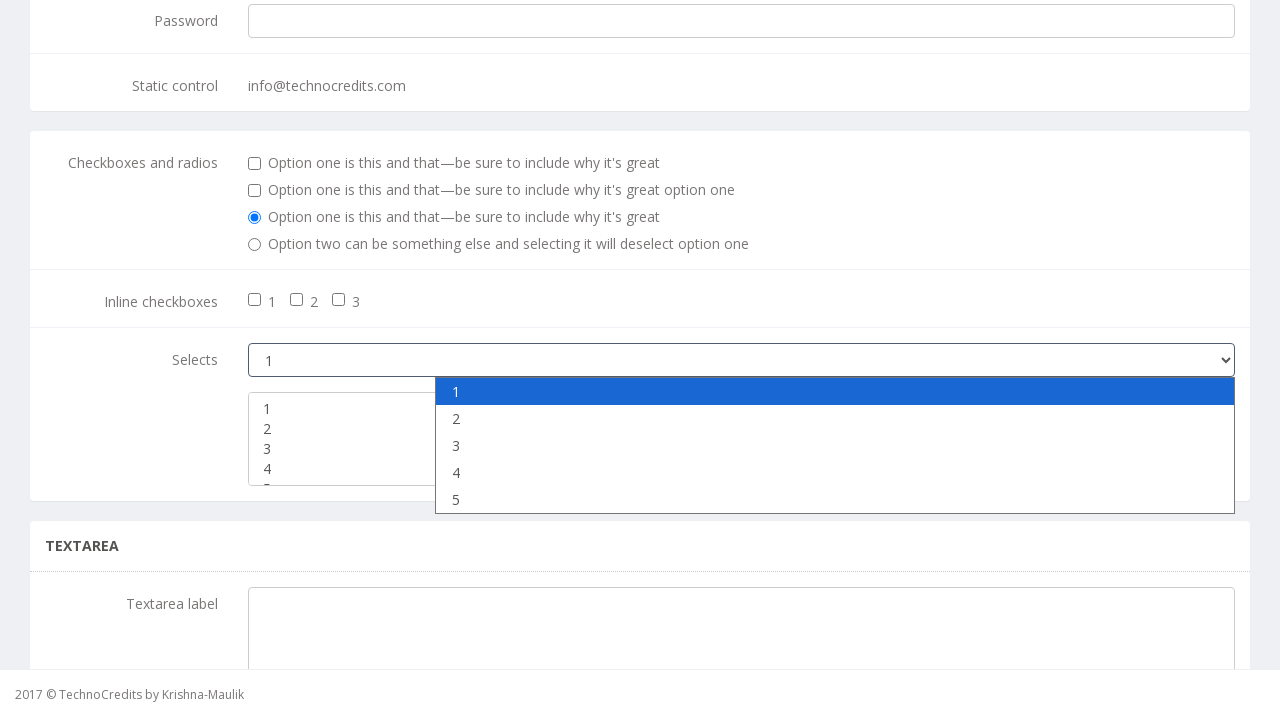

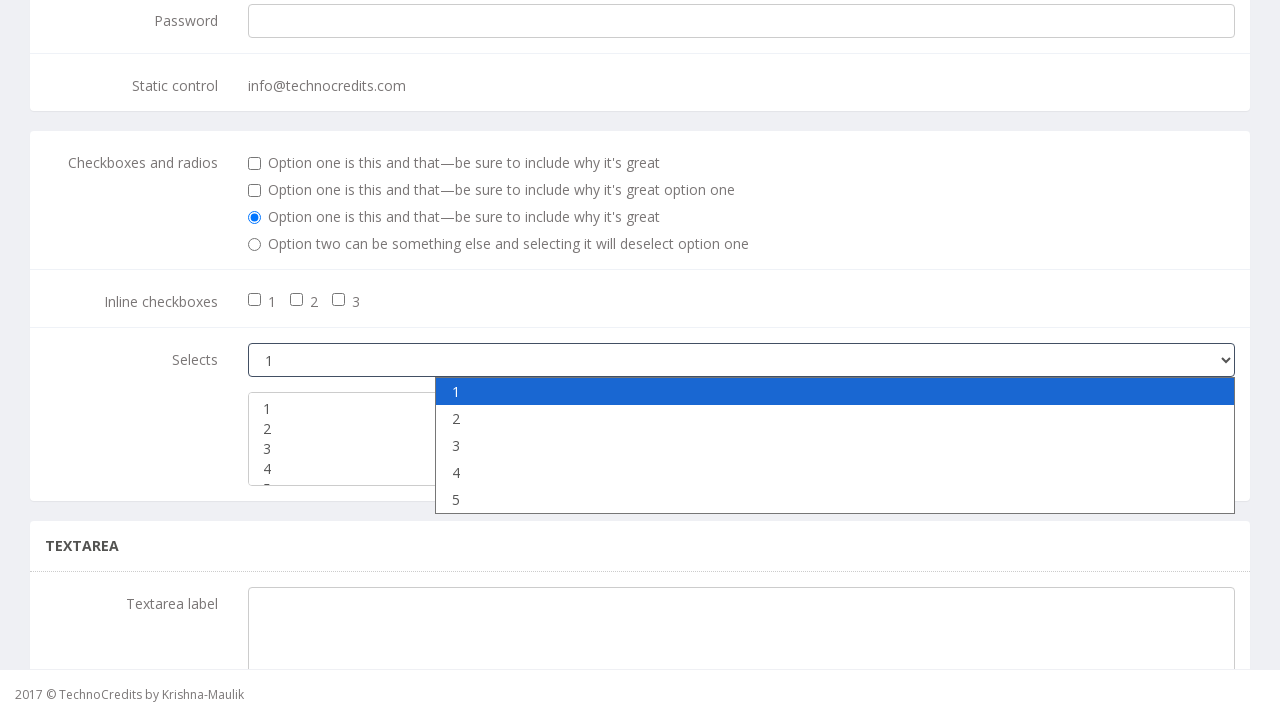